Tests filling the author name field in a comment form after waiting for comments block to load

Starting URL: https://news.s7.ru/news?id=13441

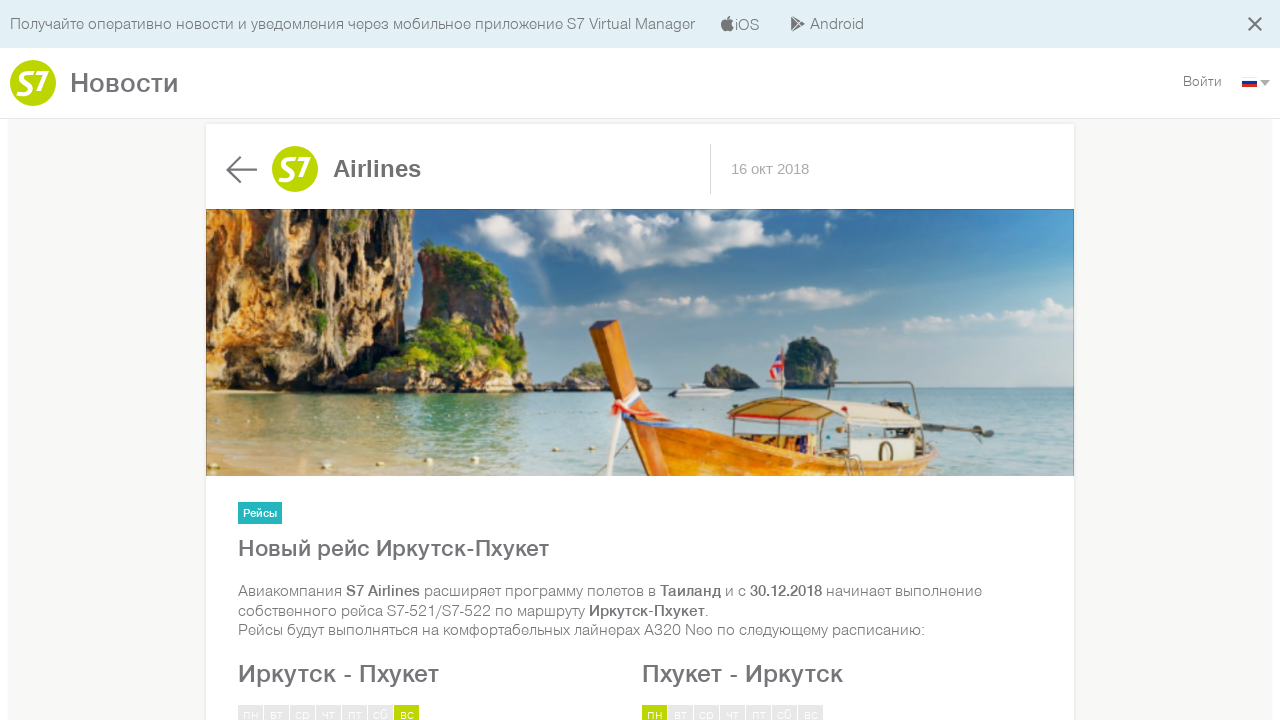

Waited for comments block to load
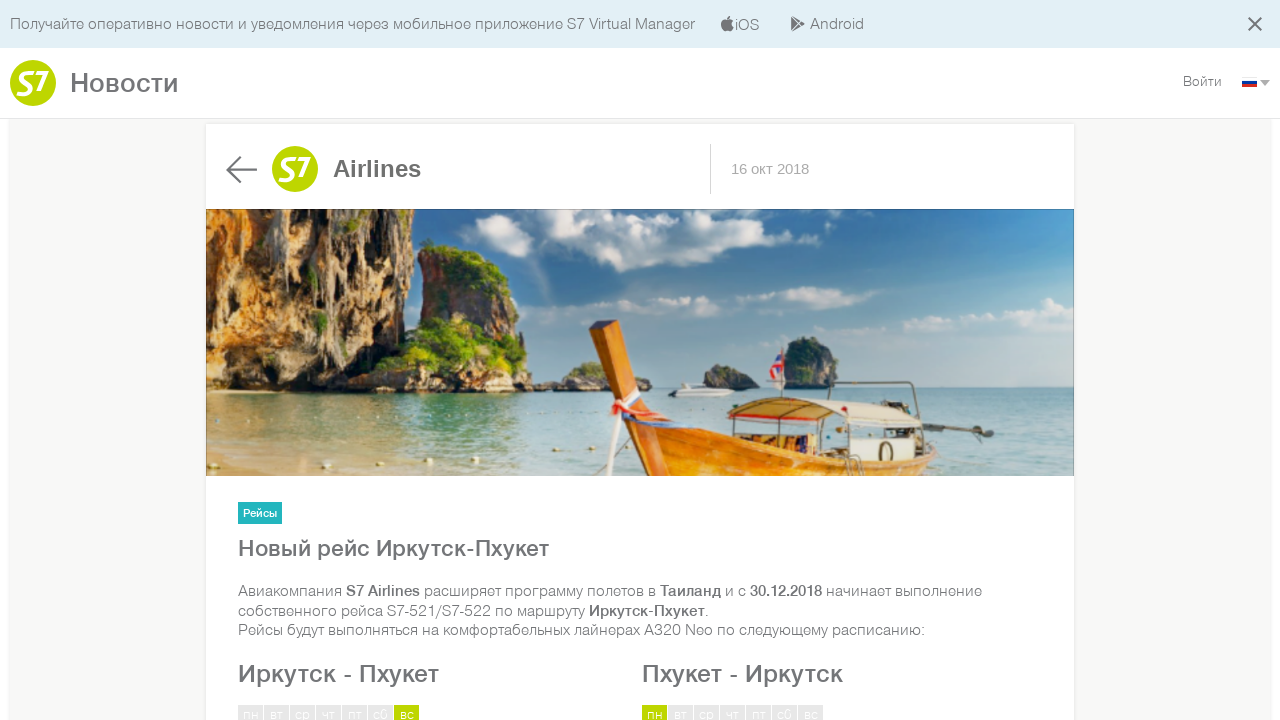

Filled author name field with 'Name' on #author
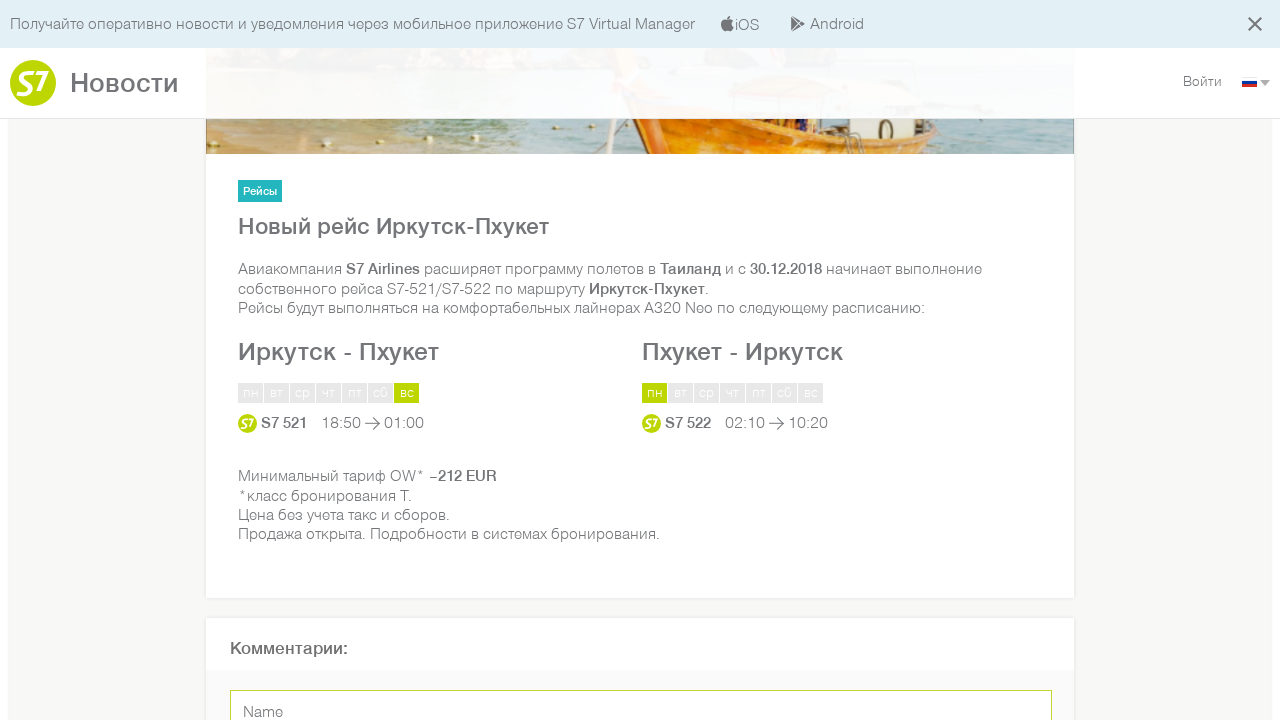

Verified author name field contains 'Name'
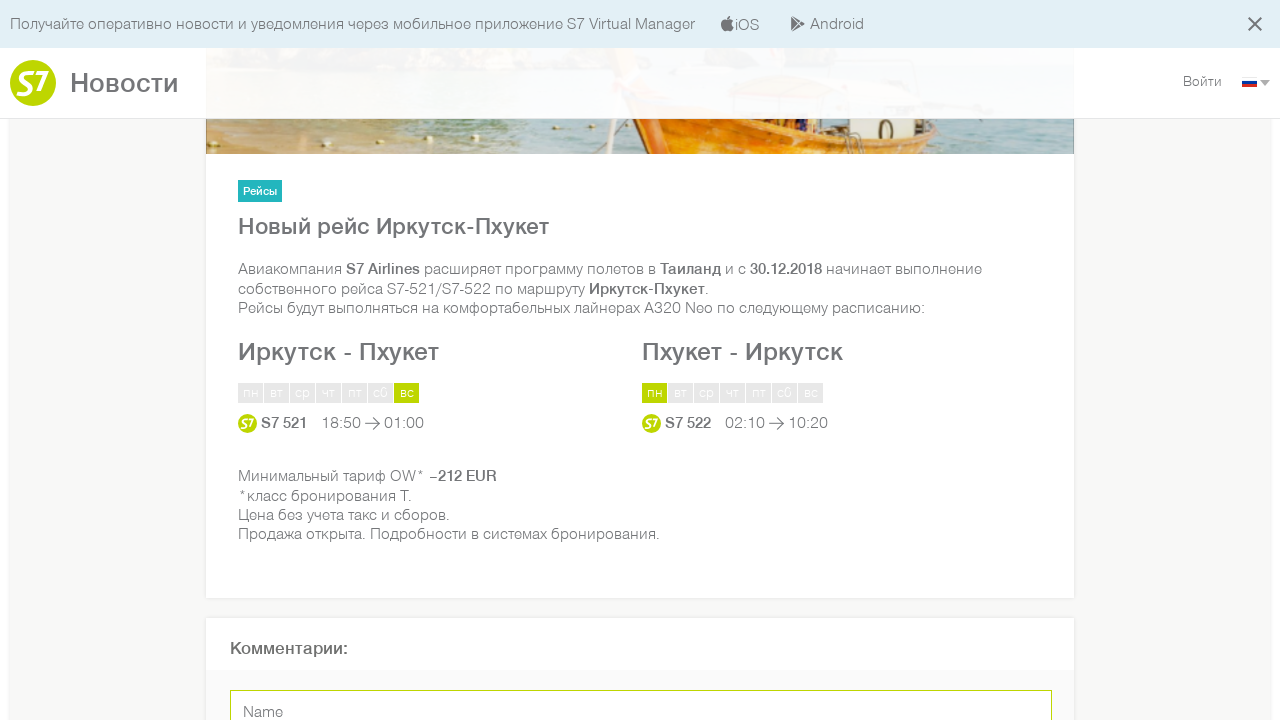

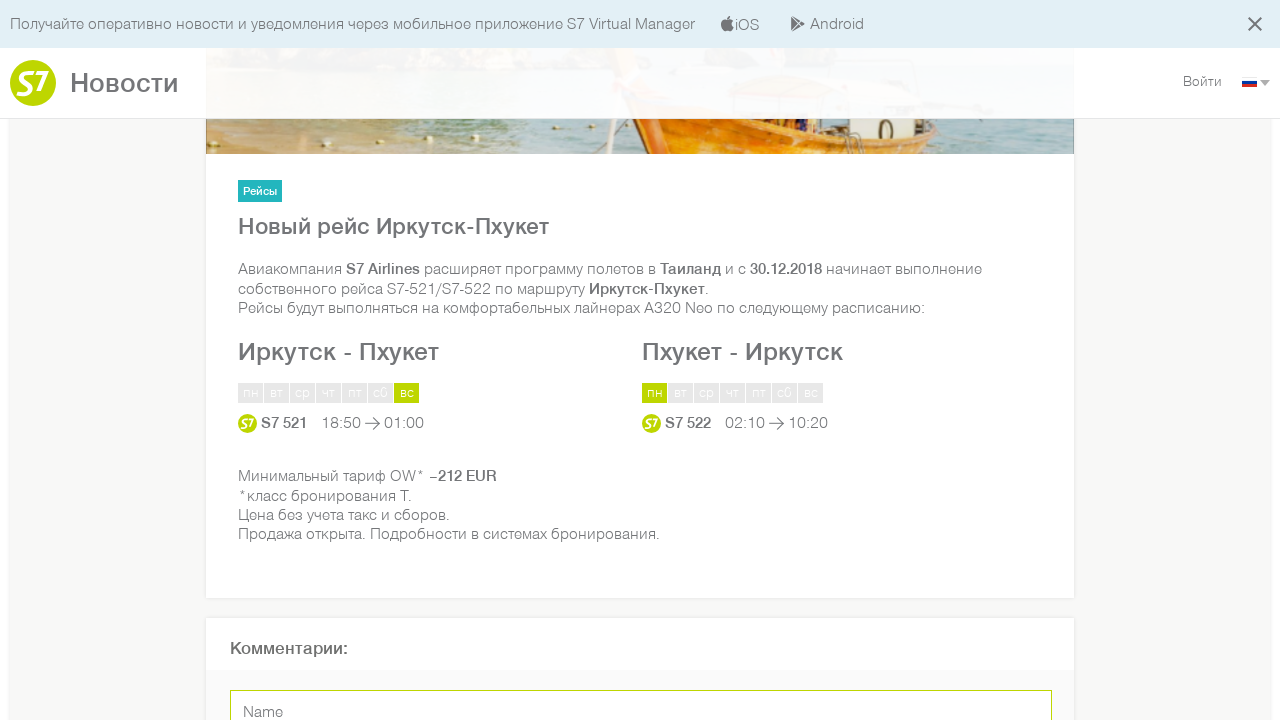